Tests iframe handling and drag-and-drop functionality on jQueryUI's droppable demo page by switching to an iframe and dragging an element onto a drop target.

Starting URL: https://jqueryui.com/droppable/

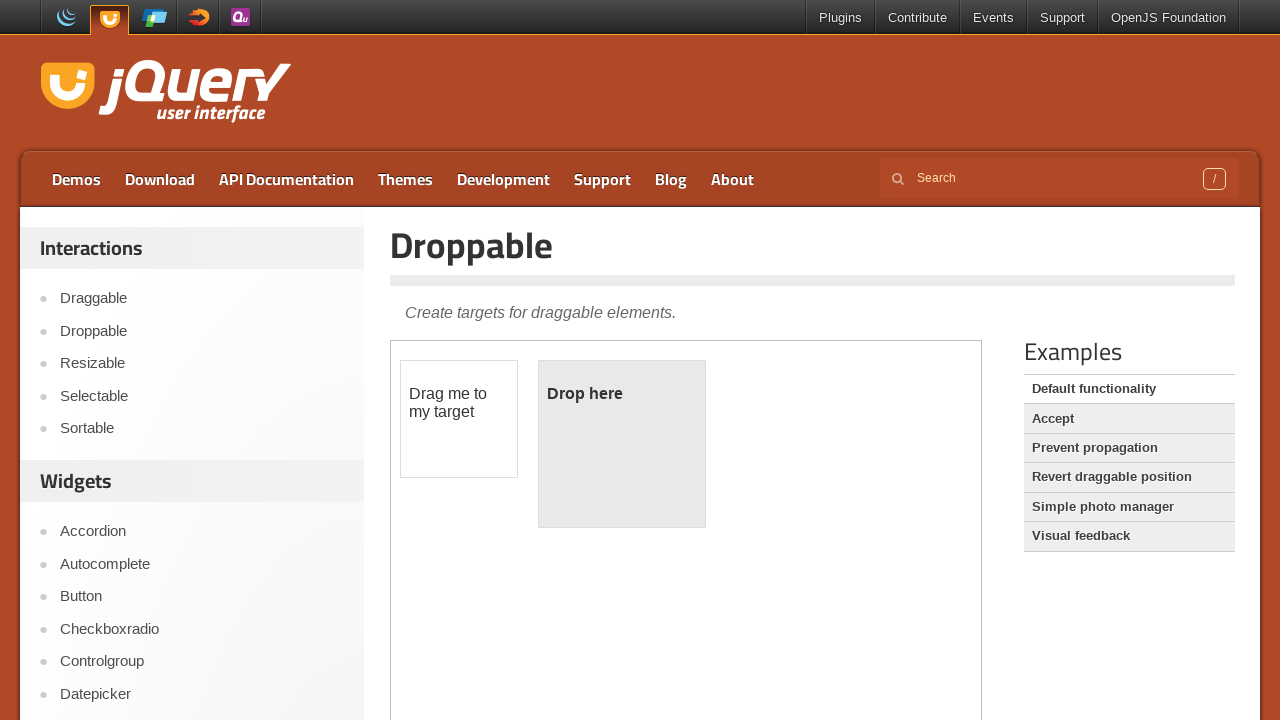

Navigated to jQueryUI droppable demo page
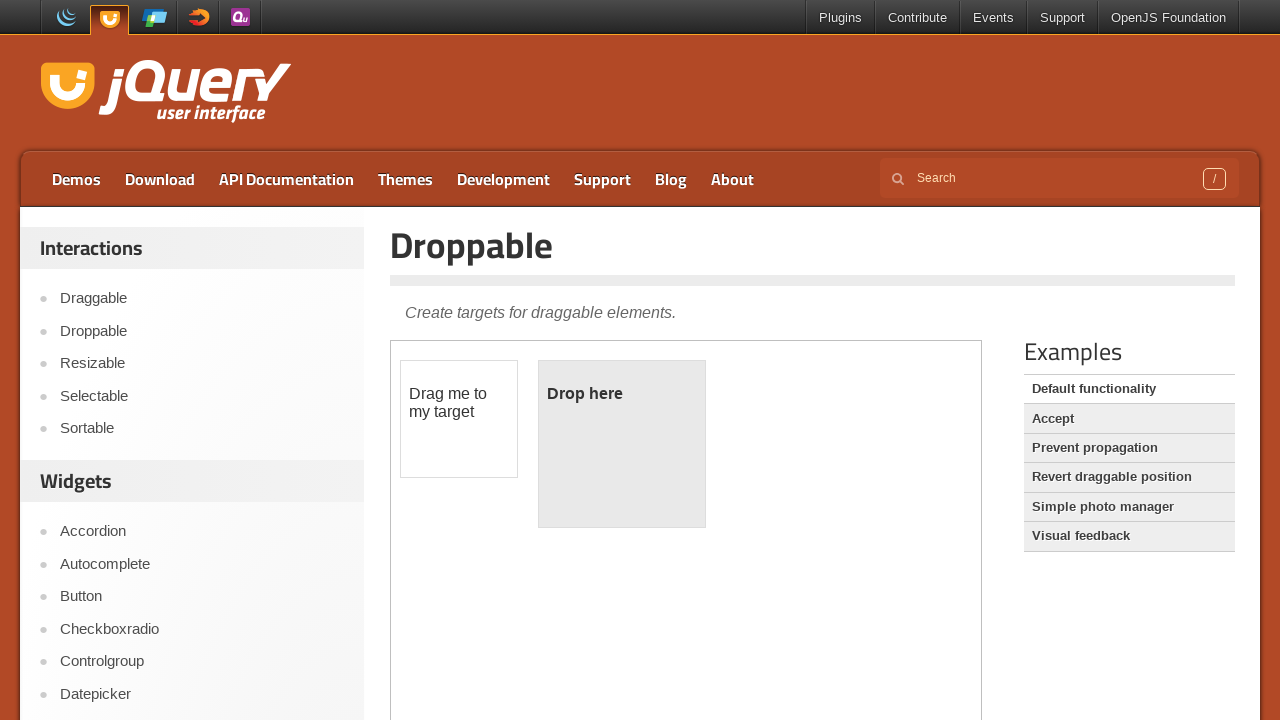

Located the demo iframe
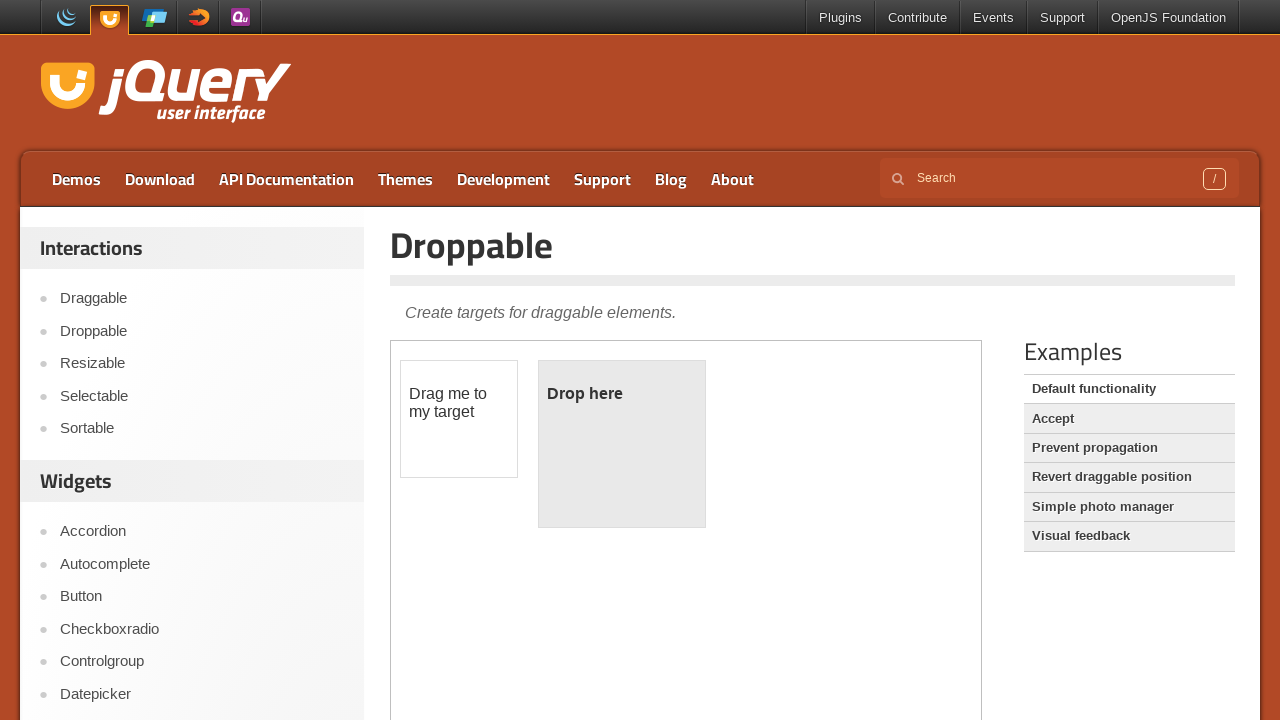

Clicked on the draggable element at (459, 419) on iframe.demo-frame >> nth=0 >> internal:control=enter-frame >> #draggable
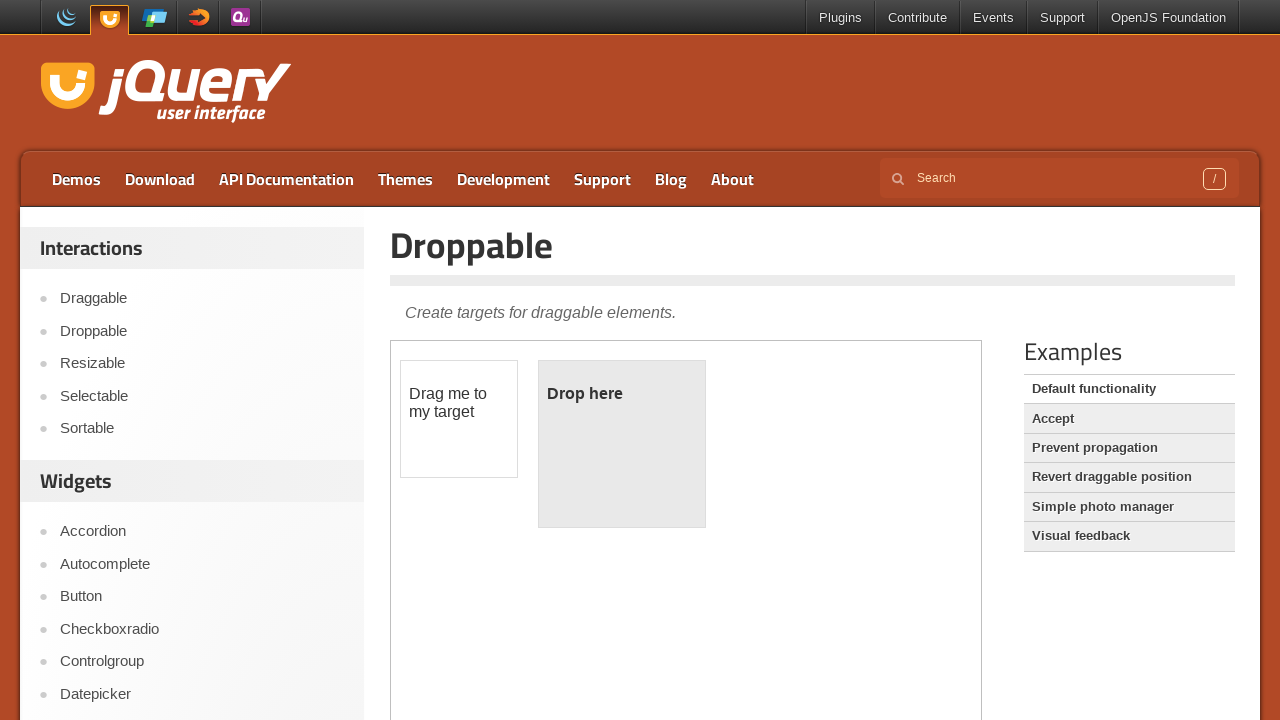

Located the source draggable element
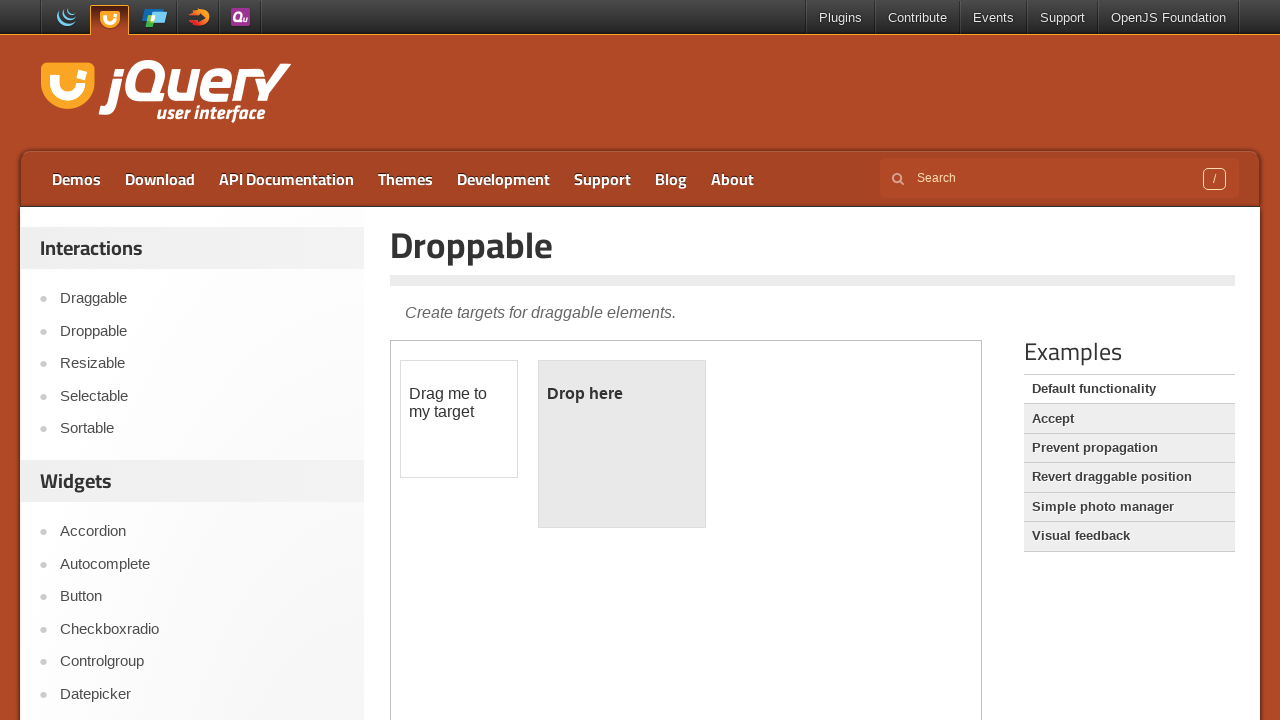

Located the target droppable element
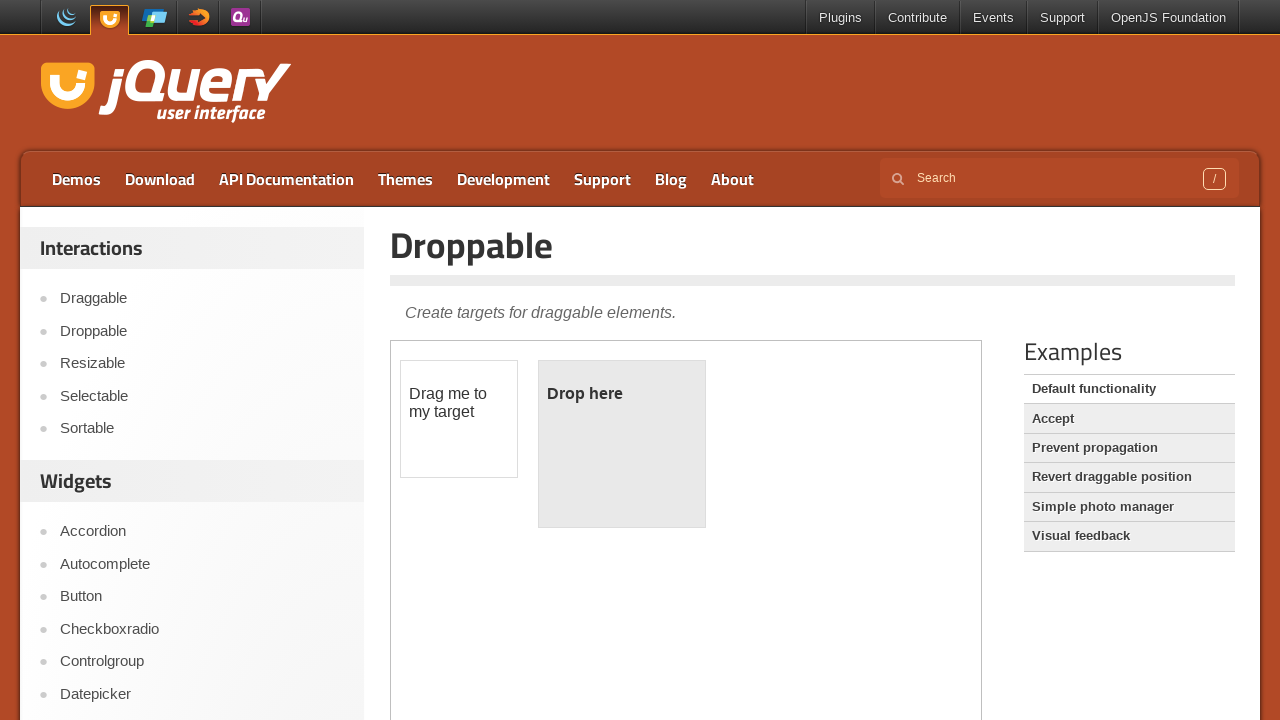

Dragged element onto drop target at (622, 444)
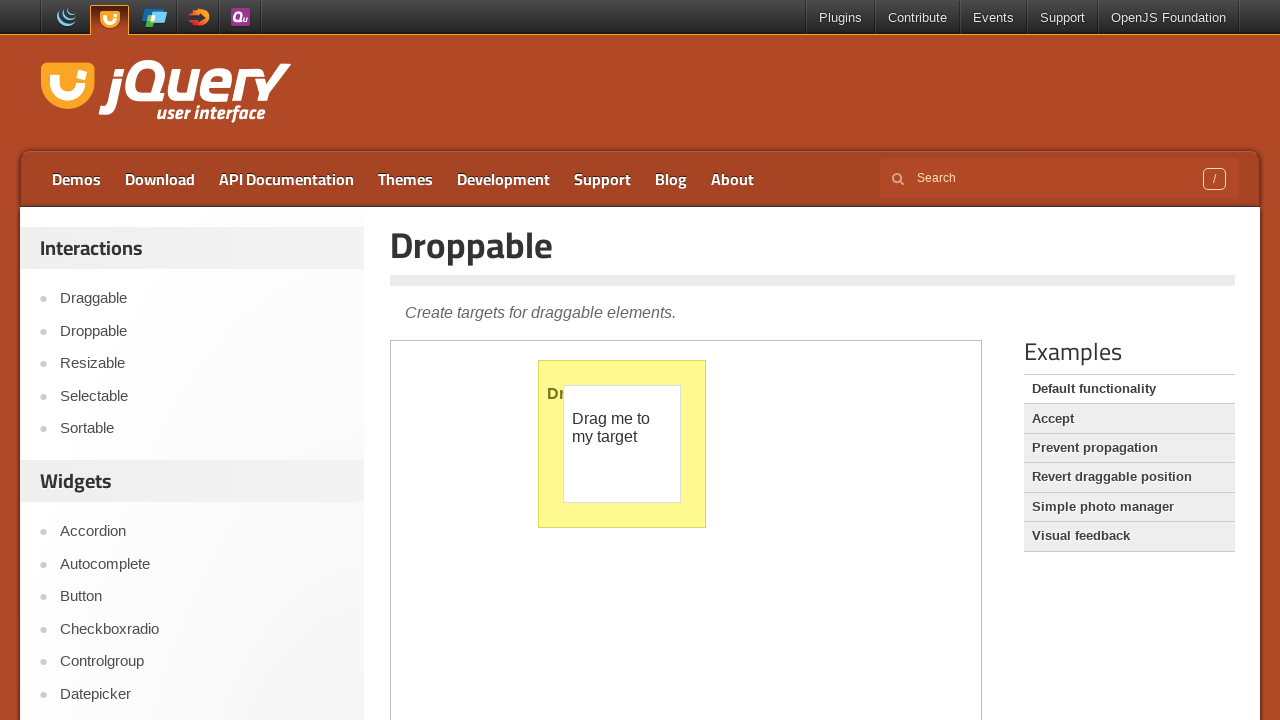

Retrieved Accept link text from main page content
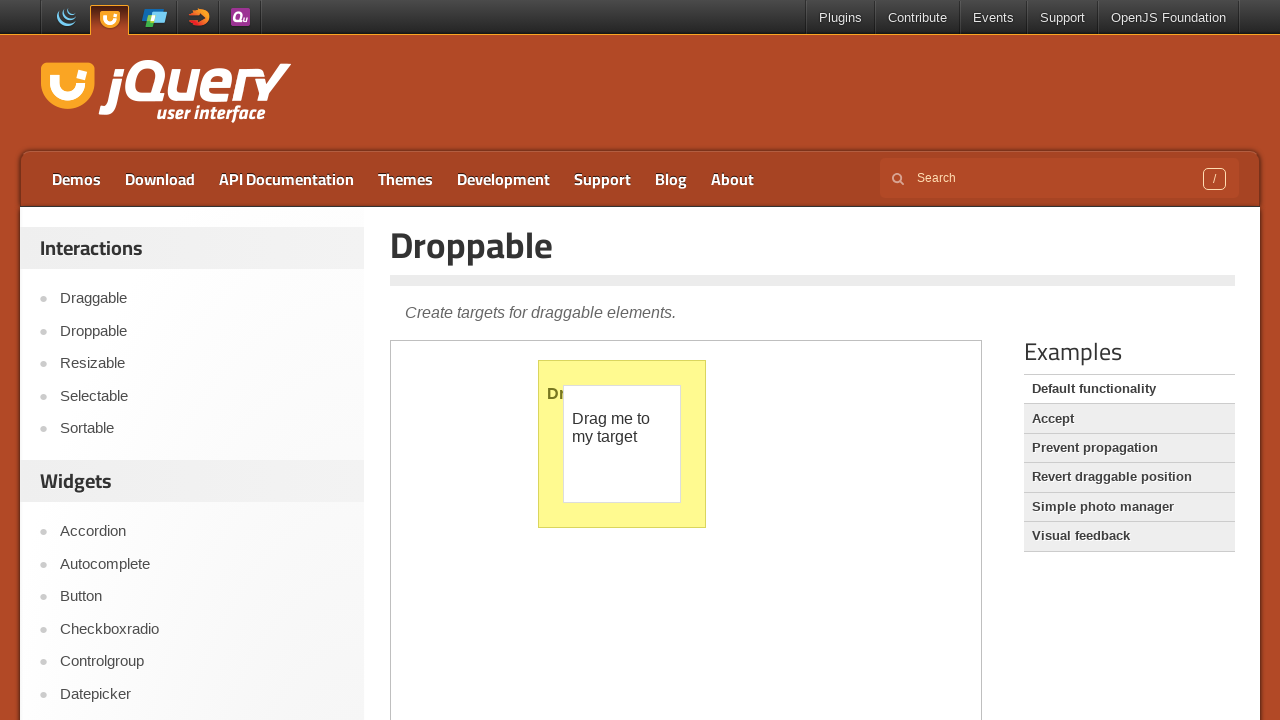

Printed Accept link text to console
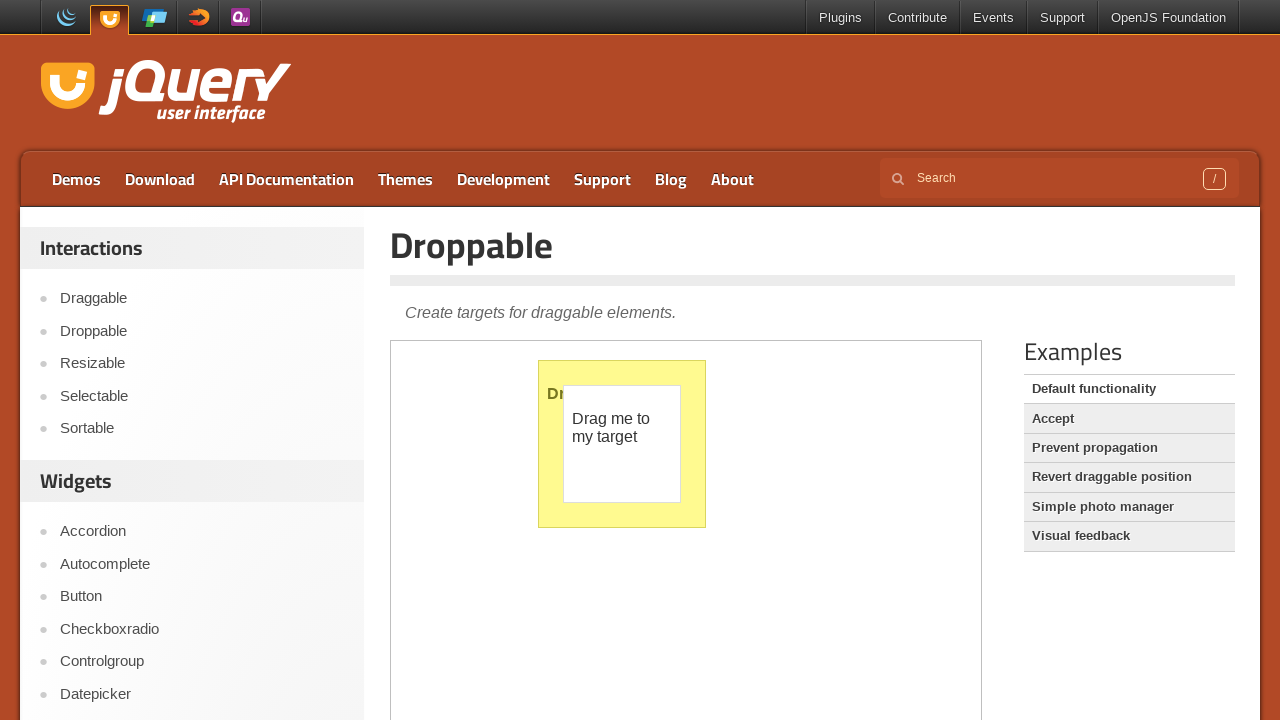

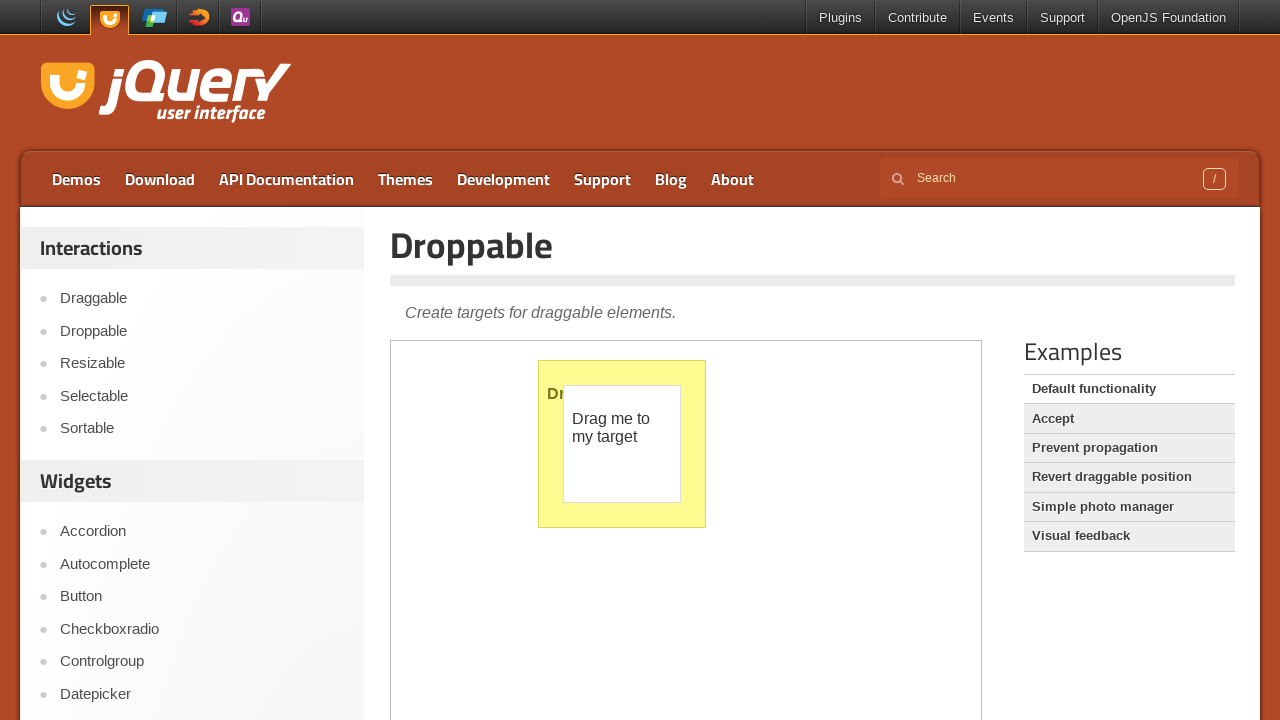